Tests calculator subtraction by clicking 5 - 3 = and verifying the result is 2

Starting URL: https://seleniumbase.io/apps/calculator

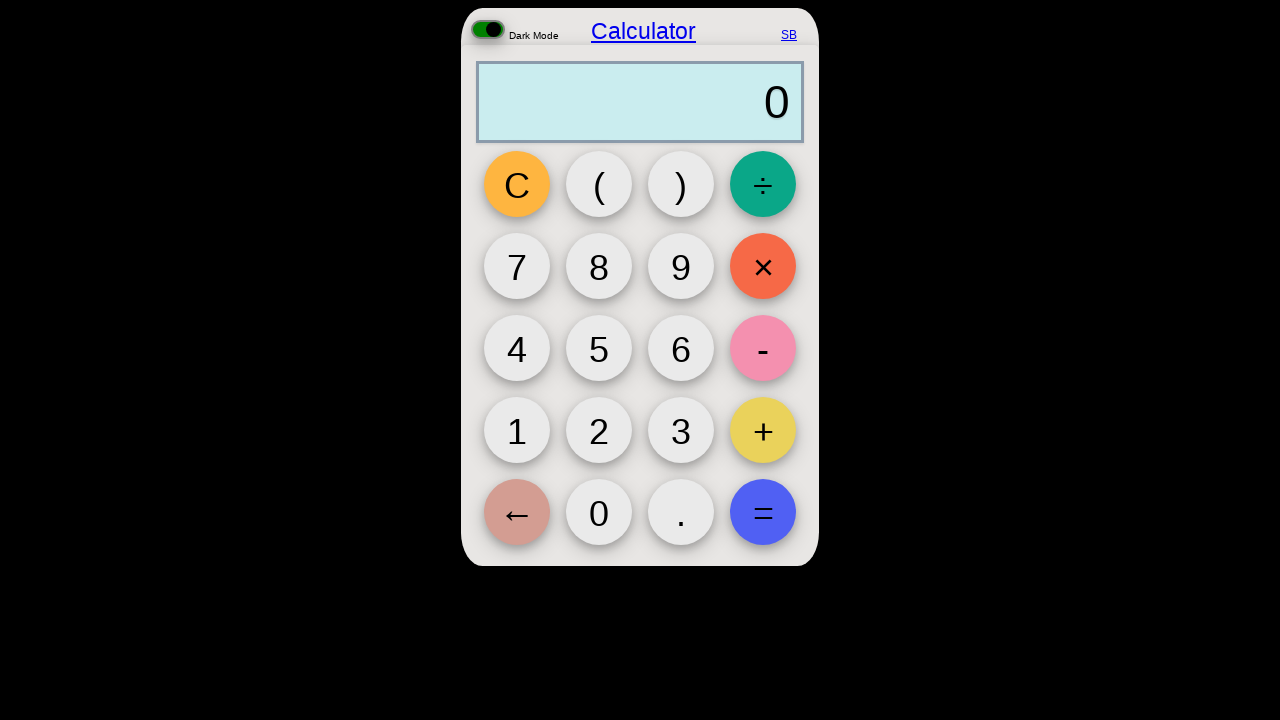

Clicked button 5 at (599, 348) on button:has-text('5')
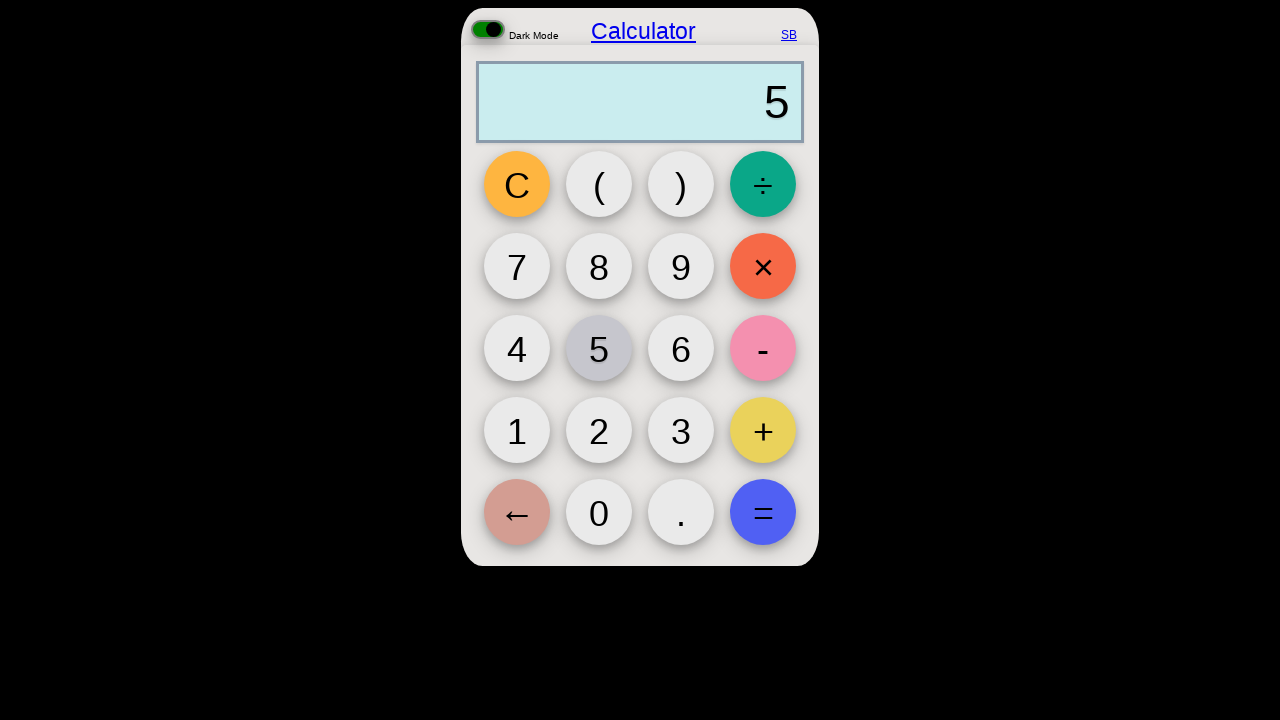

Clicked minus button at (763, 348) on button:has-text('-')
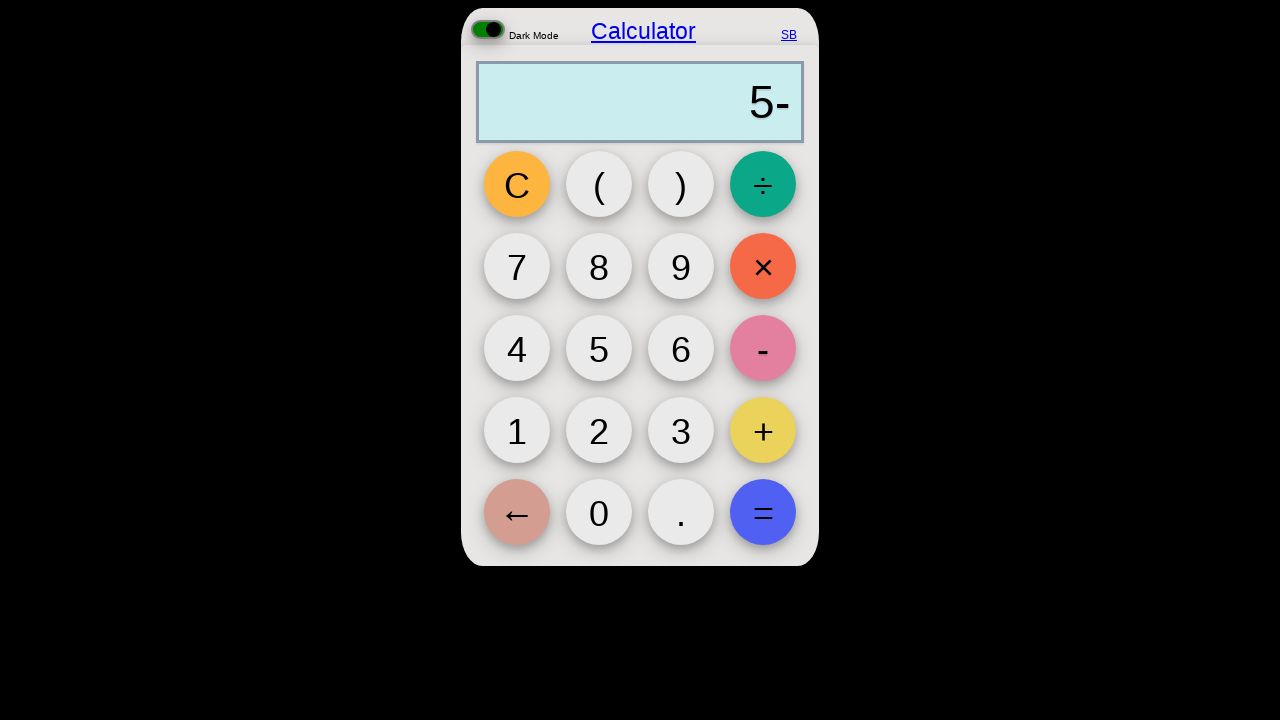

Clicked button 3 at (681, 430) on button:has-text('3')
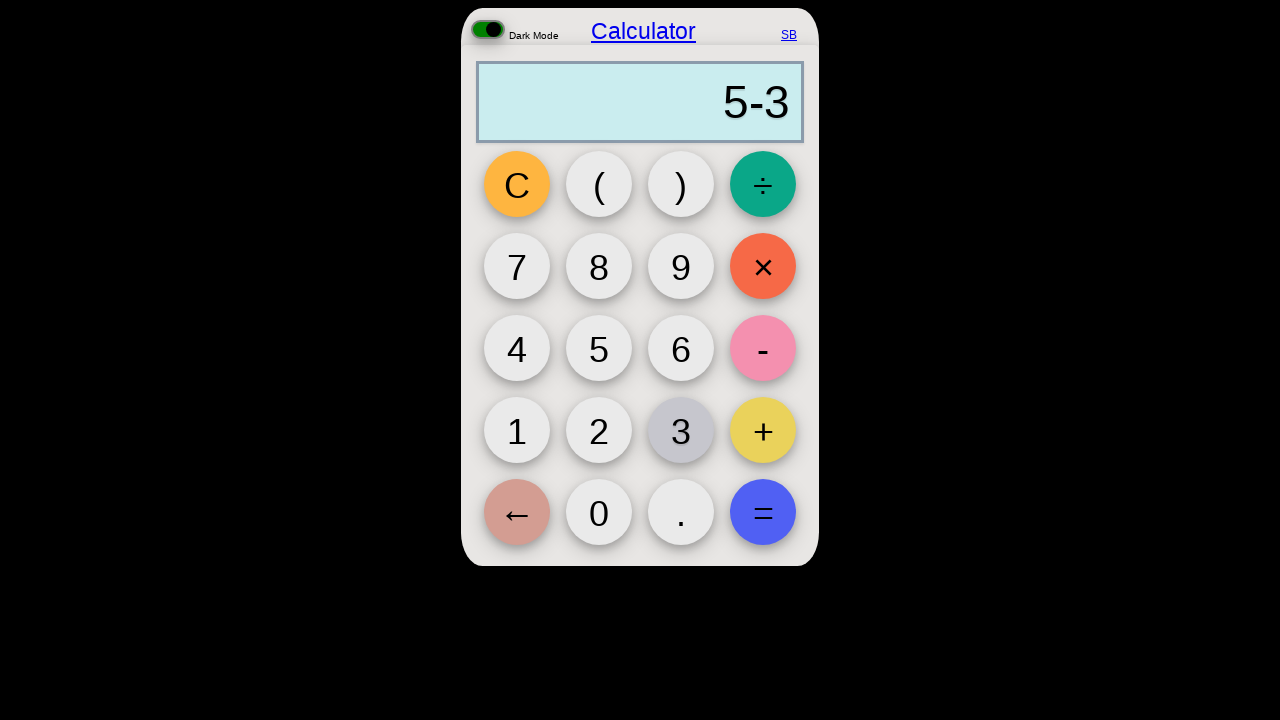

Clicked equals button at (763, 512) on button:has-text('=')
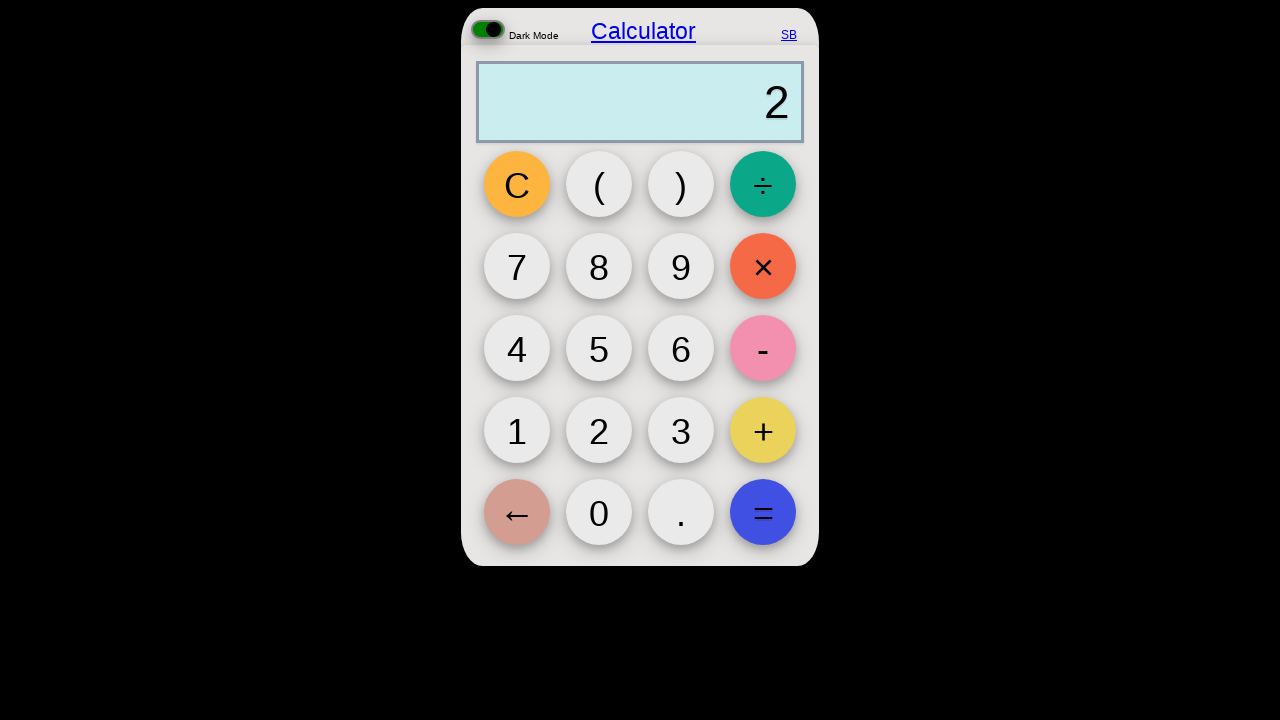

Verified result is 2
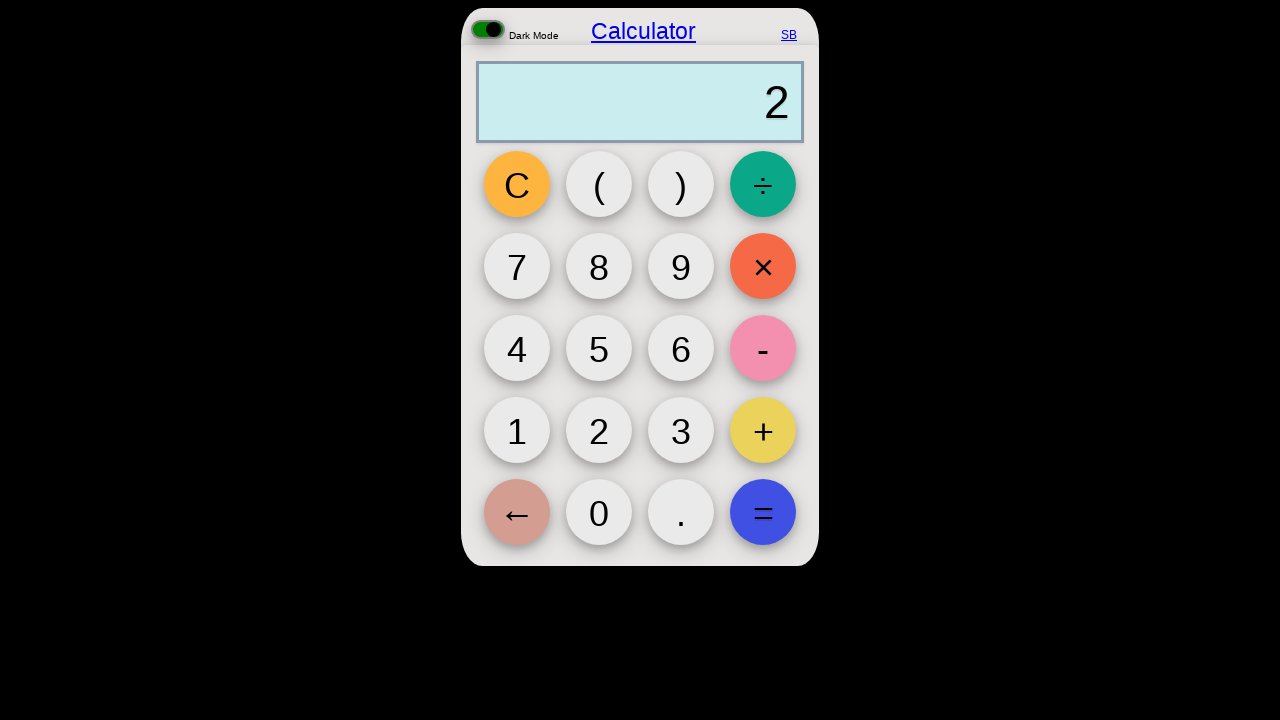

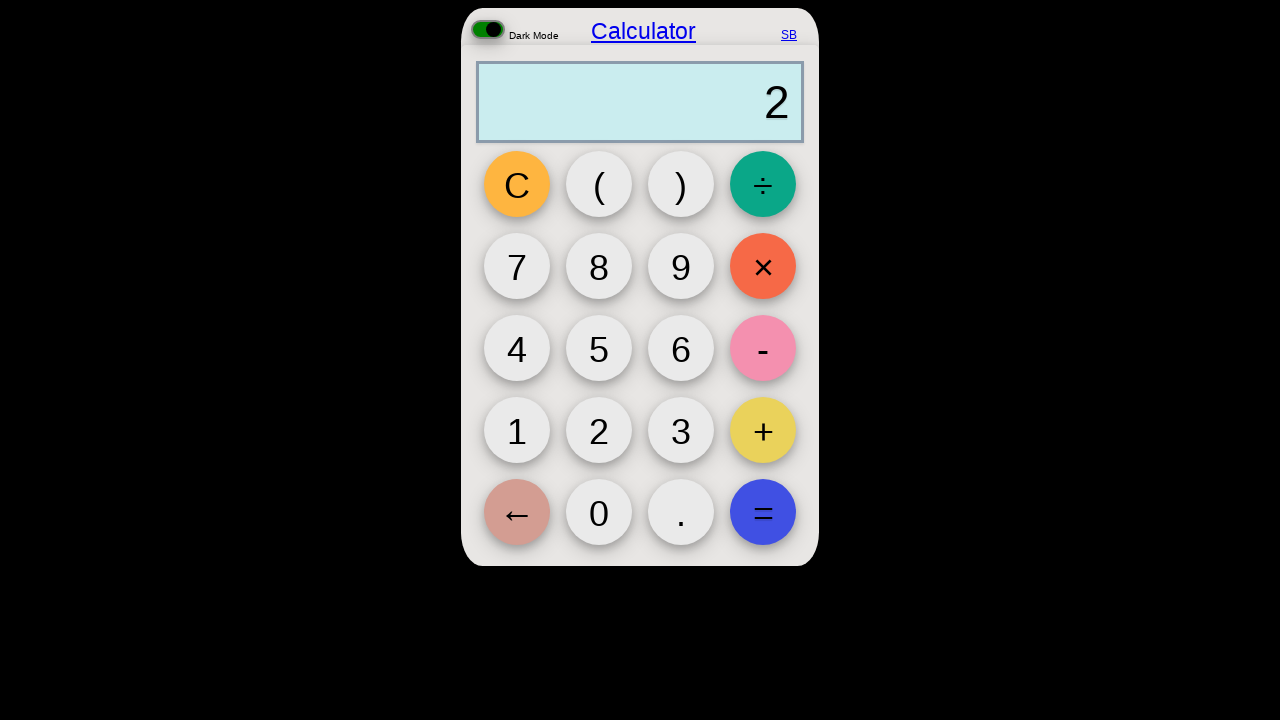